Tests drag and drop functionality on jQuery UI demo page by dragging an element to a droppable target and then dragging it by offset

Starting URL: https://jqueryui.com/droppable/

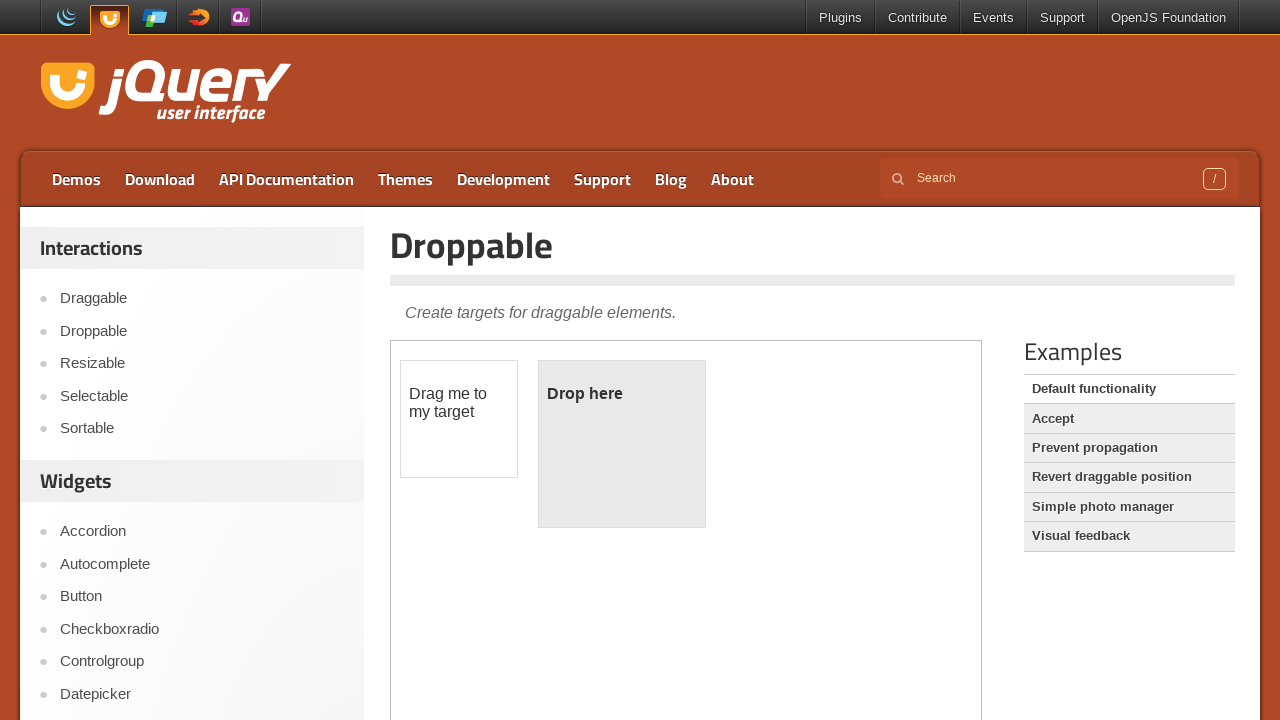

Located demo iframe
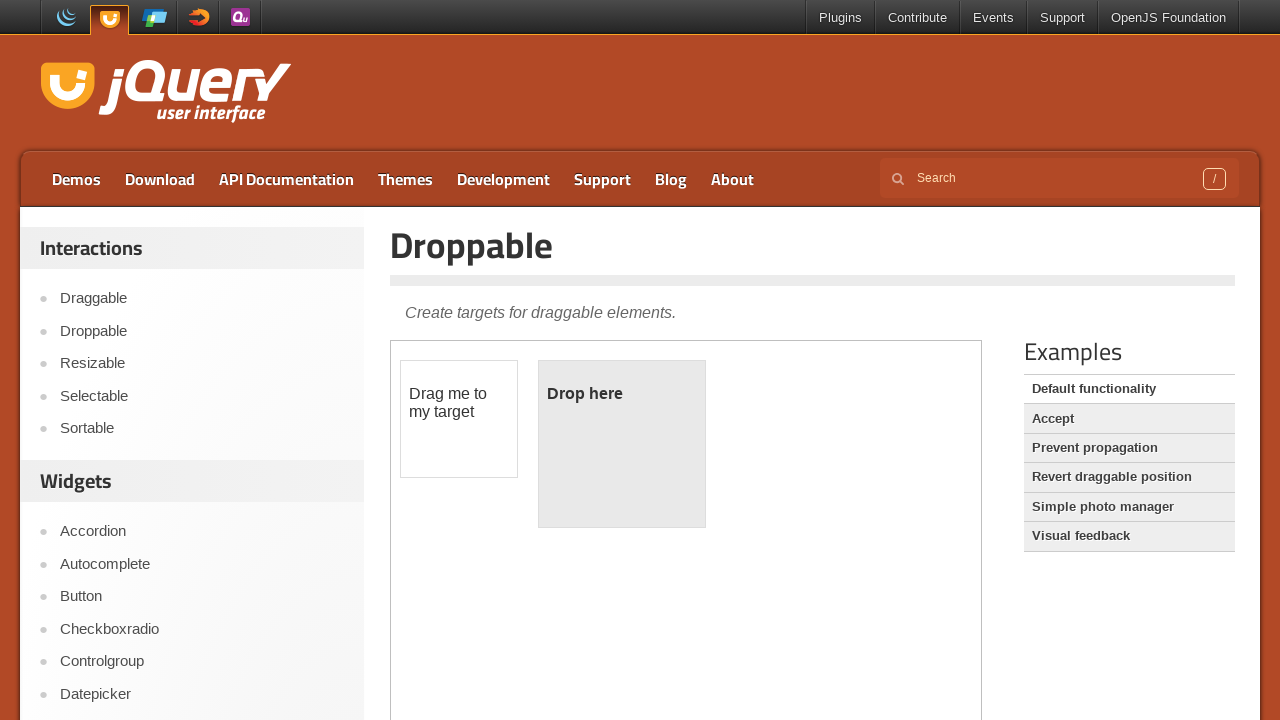

Located draggable element
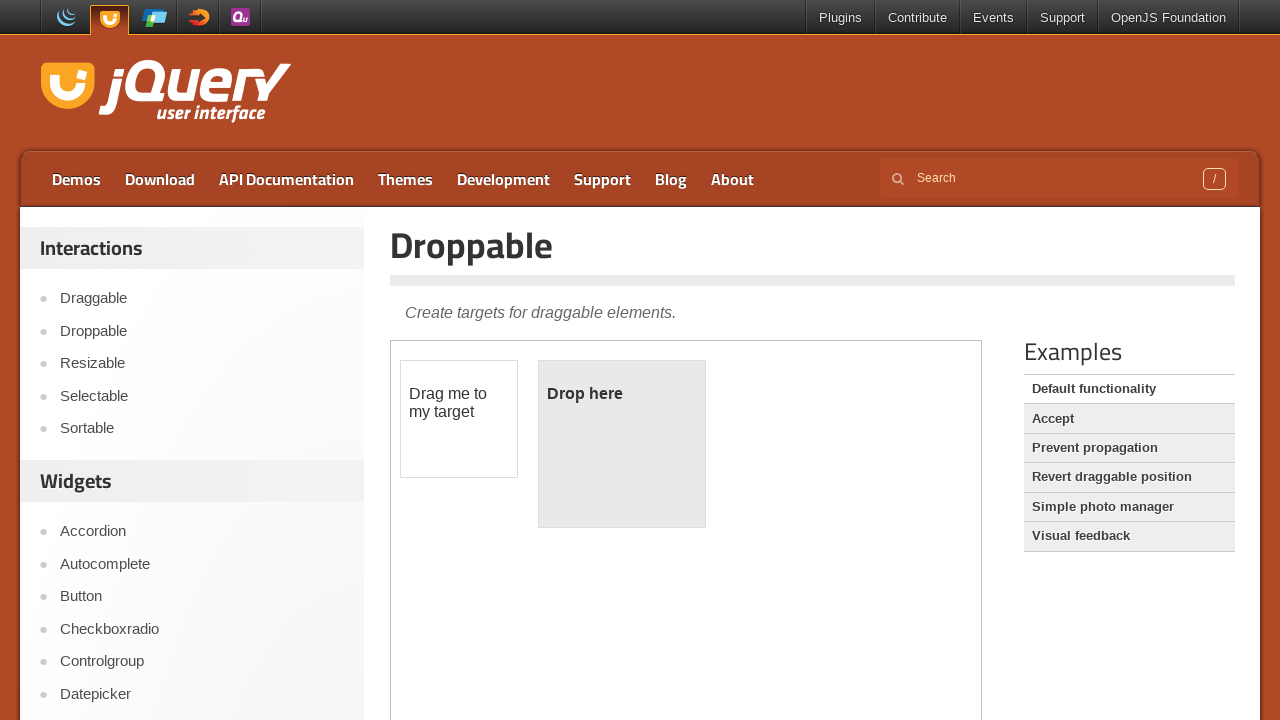

Located droppable element
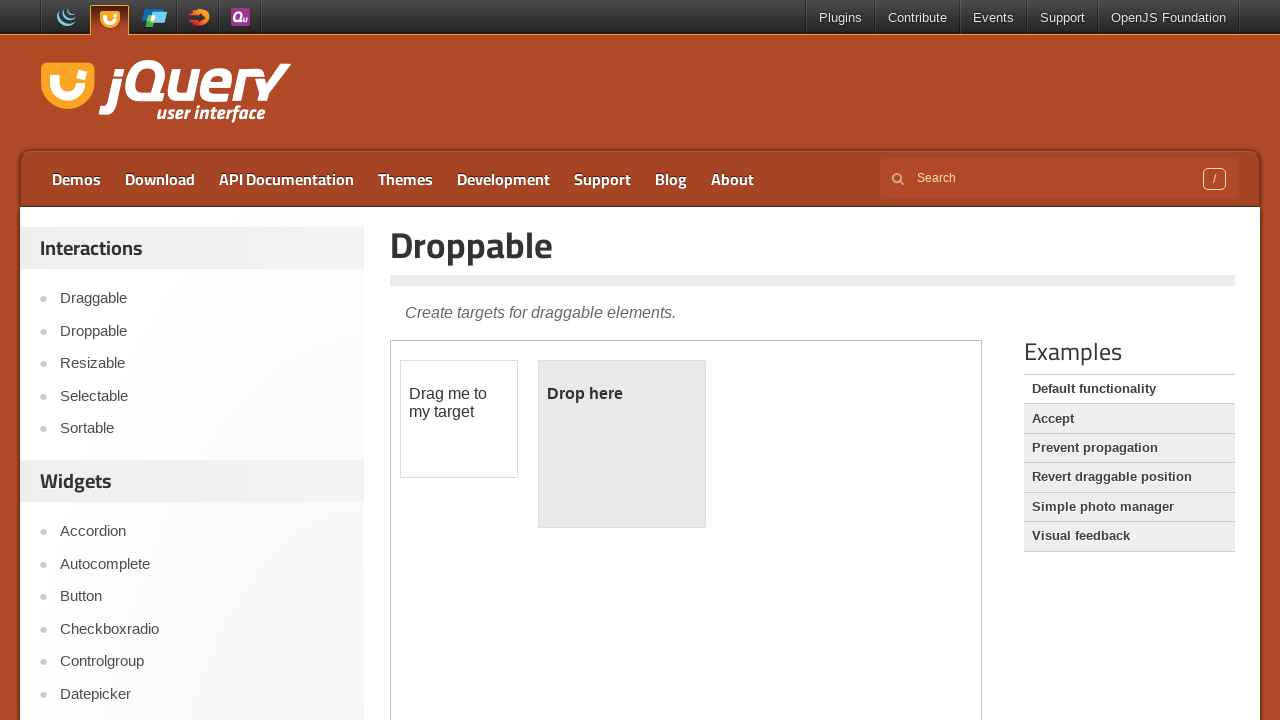

Dragged element to droppable target at (622, 444)
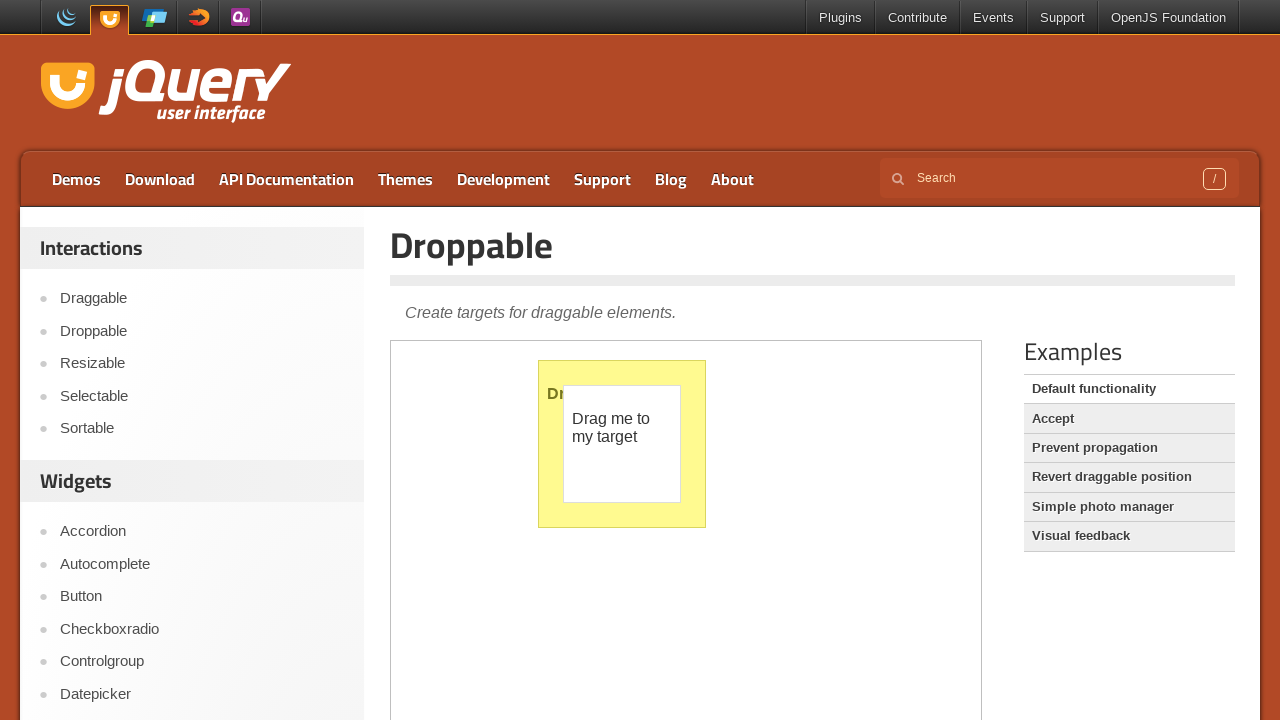

Waited 1 second for drag and drop action to complete
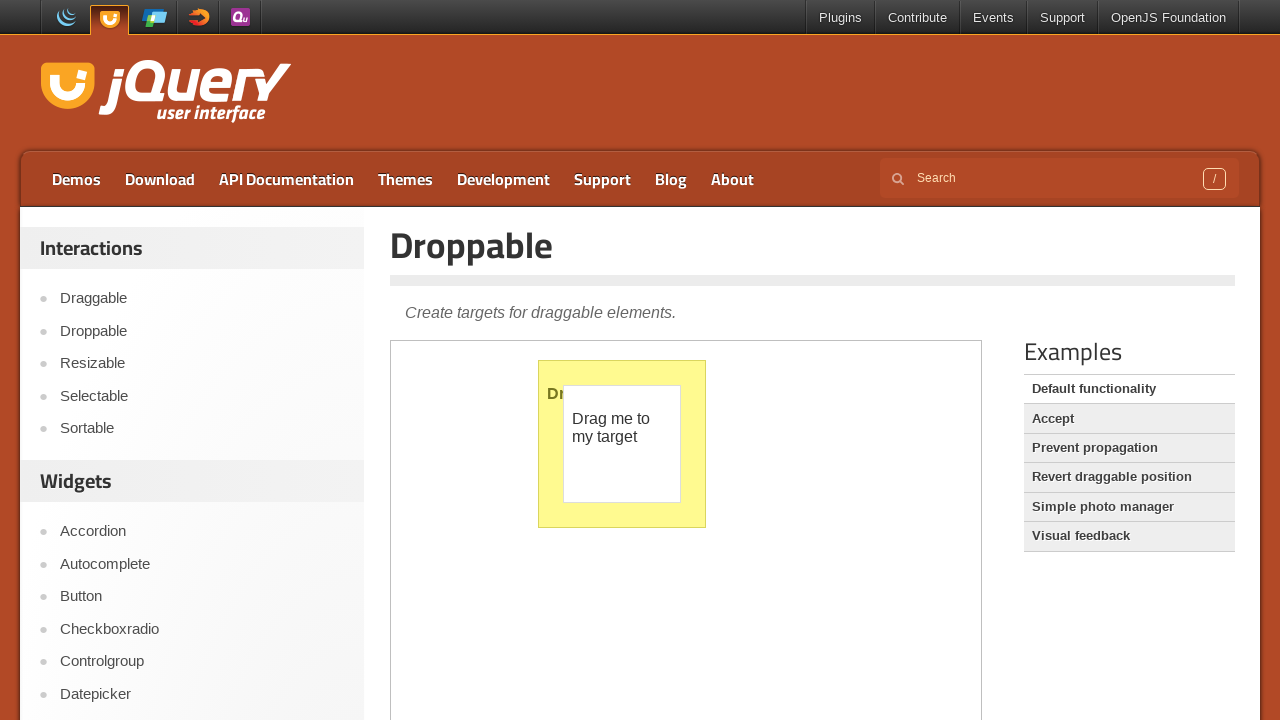

Retrieved bounding box of draggable element
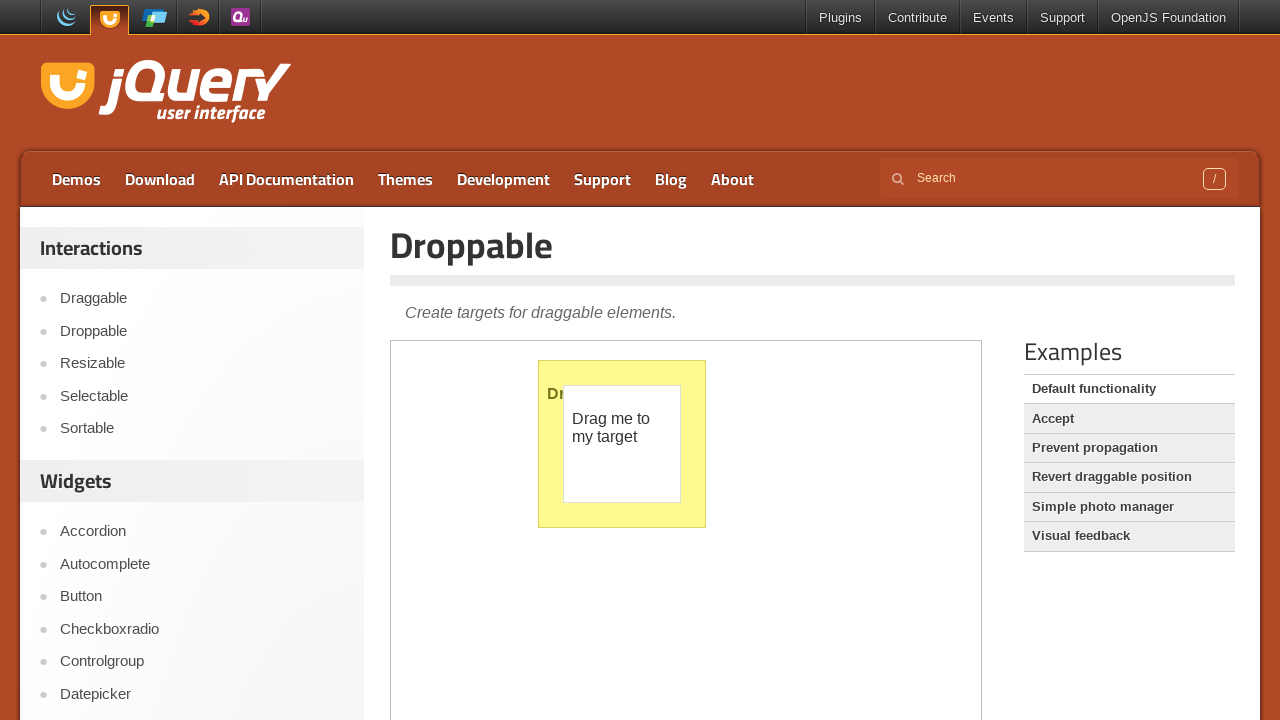

Moved mouse to center of draggable element at (622, 444)
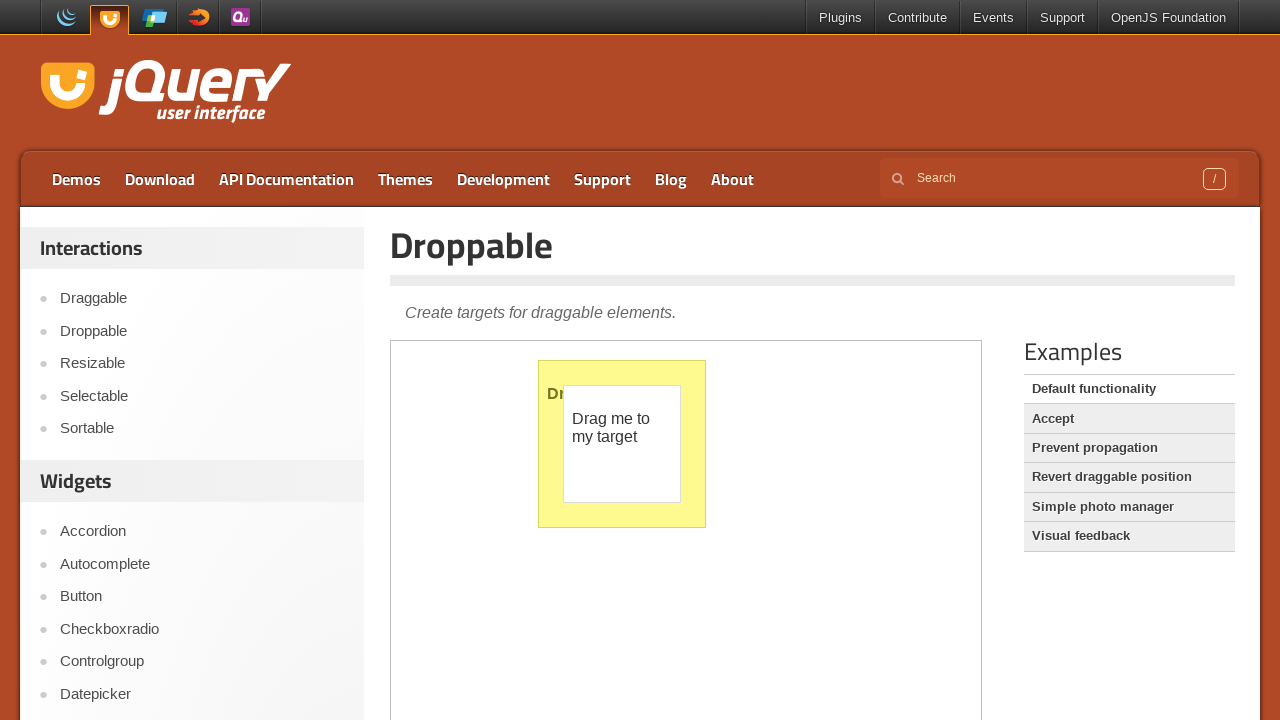

Pressed mouse button down at (622, 444)
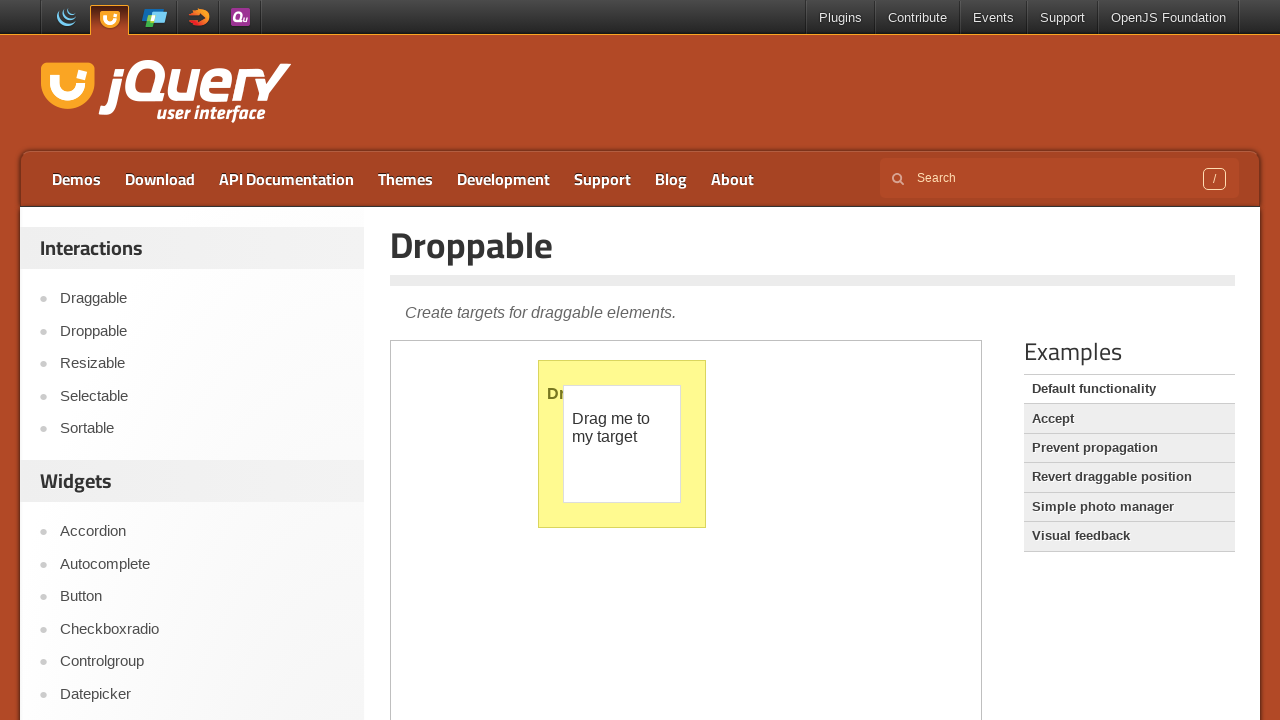

Moved mouse by offset (50, 50) at (672, 494)
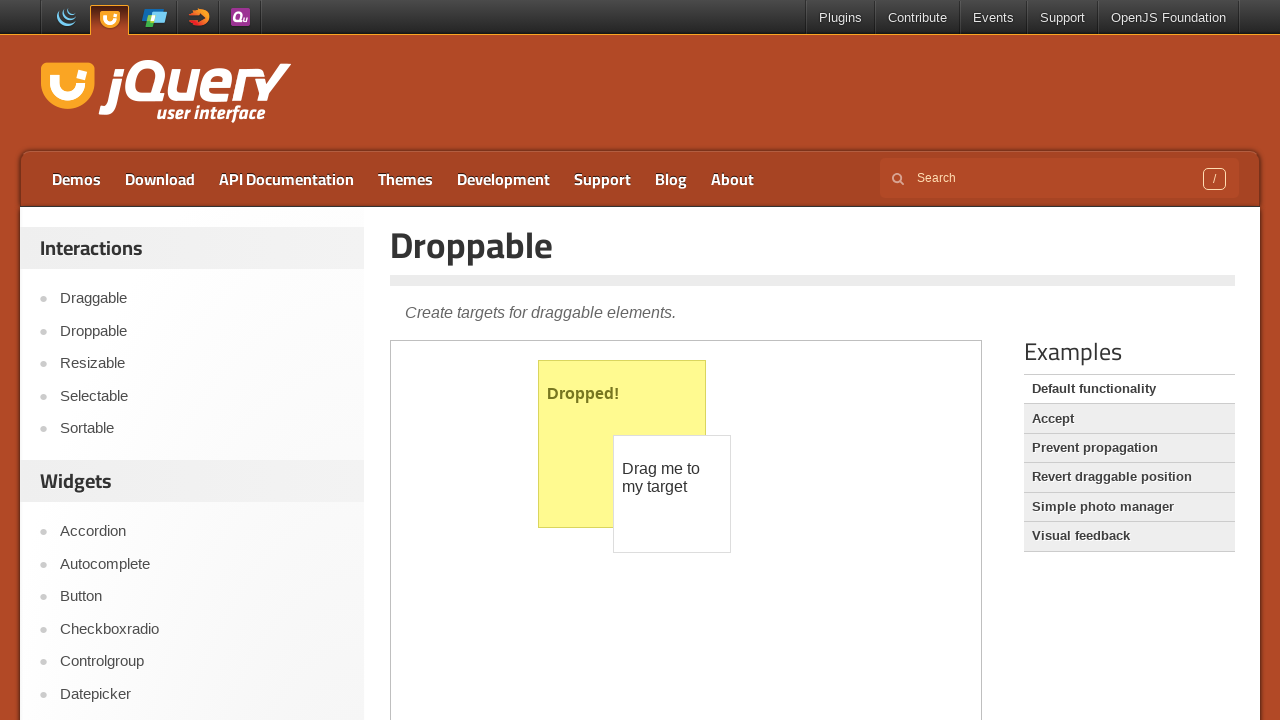

Released mouse button to complete drag by offset at (672, 494)
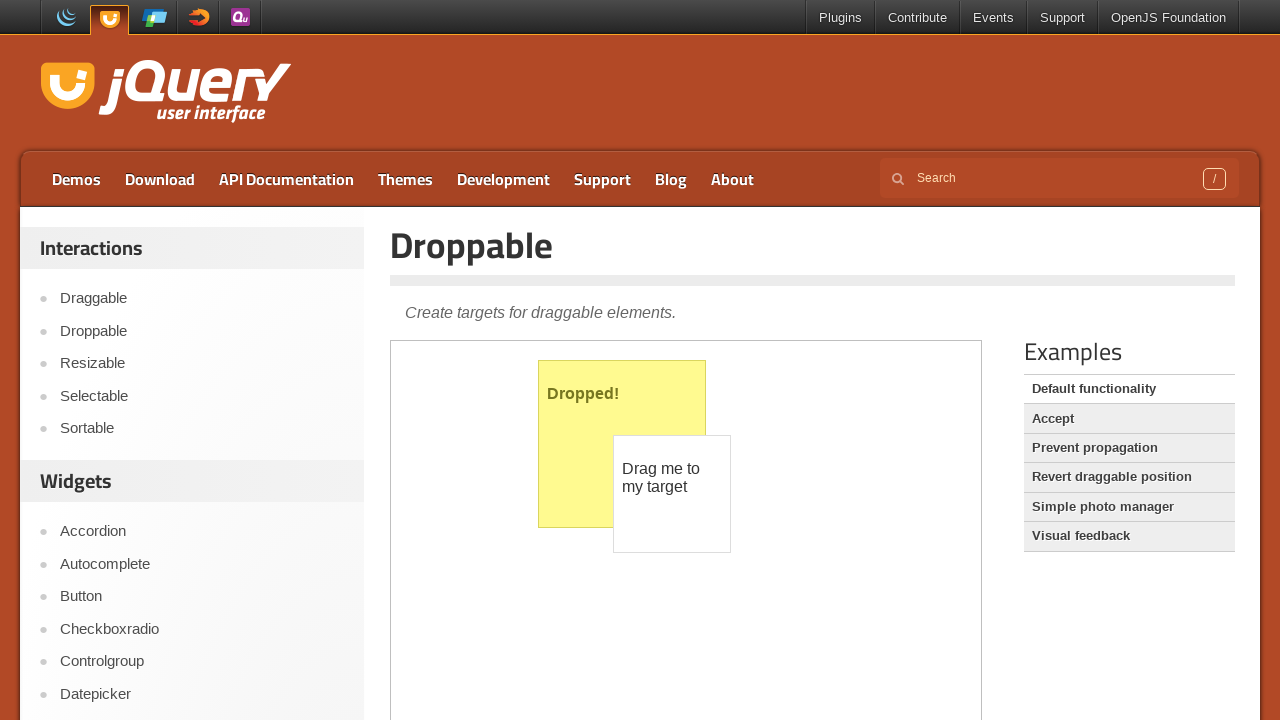

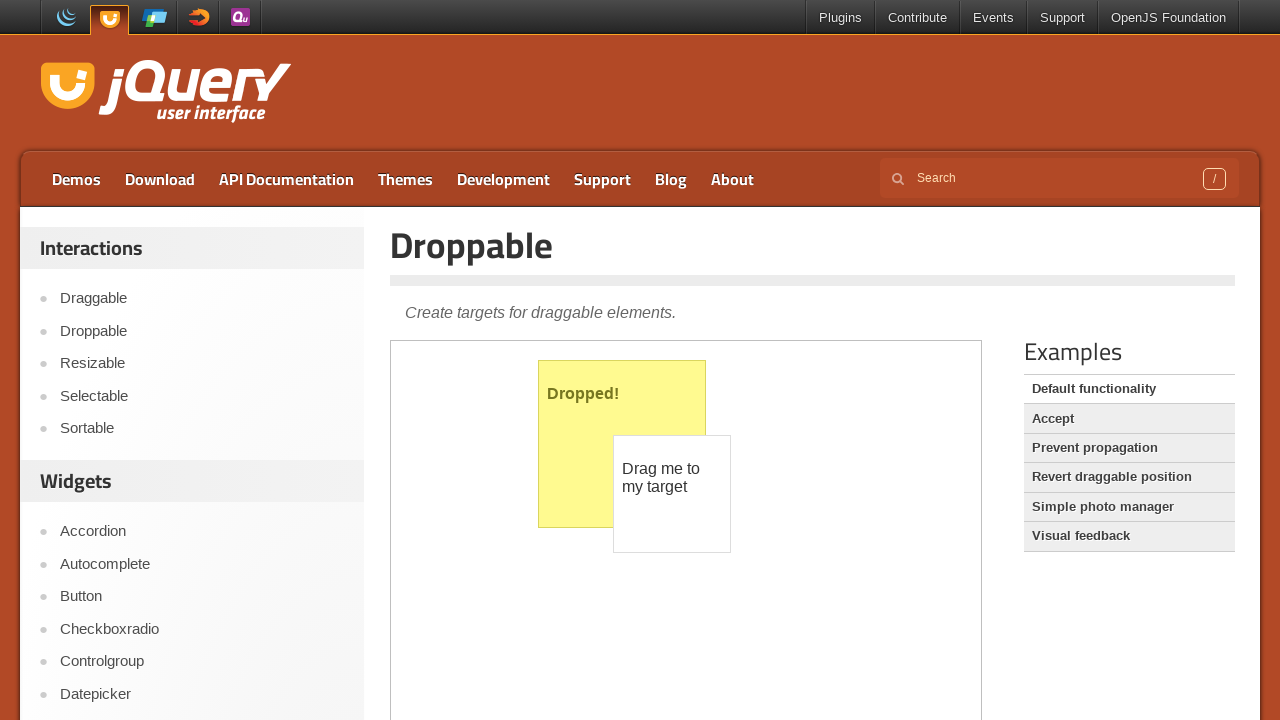